Tests that edits are saved when the input loses focus (blur event).

Starting URL: https://demo.playwright.dev/todomvc

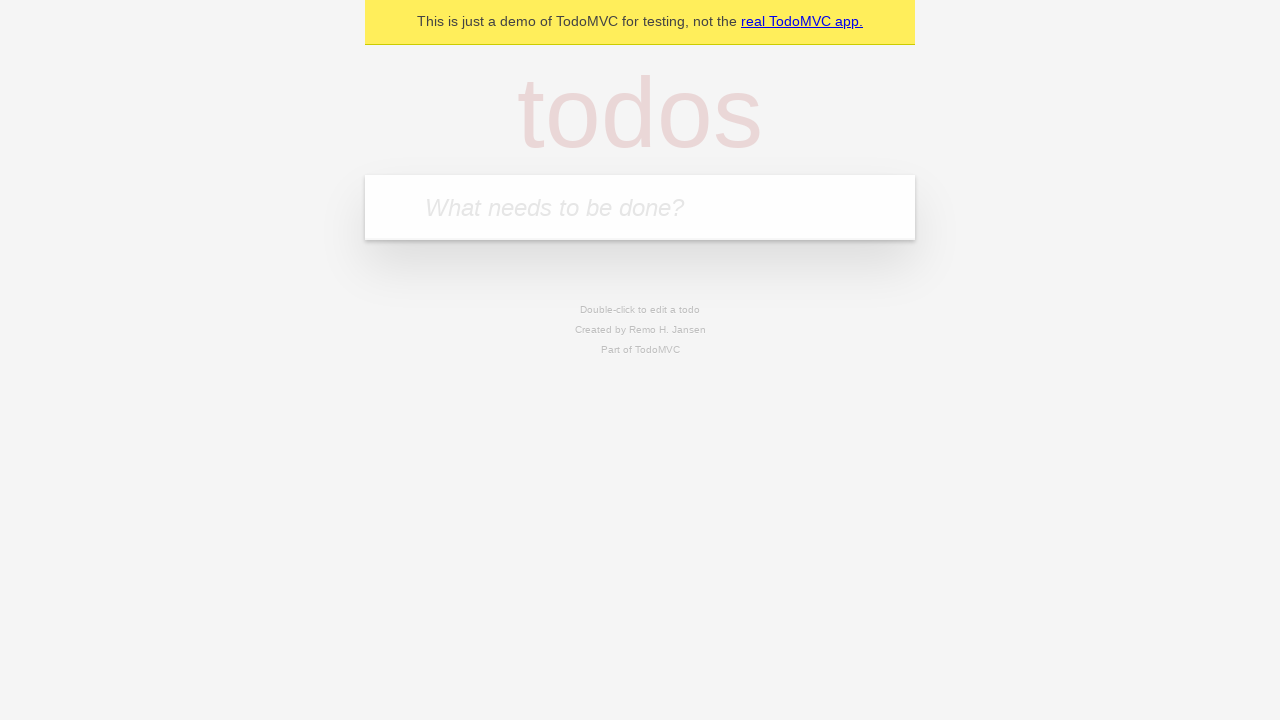

Filled todo input with 'buy some cheese' on internal:attr=[placeholder="What needs to be done?"i]
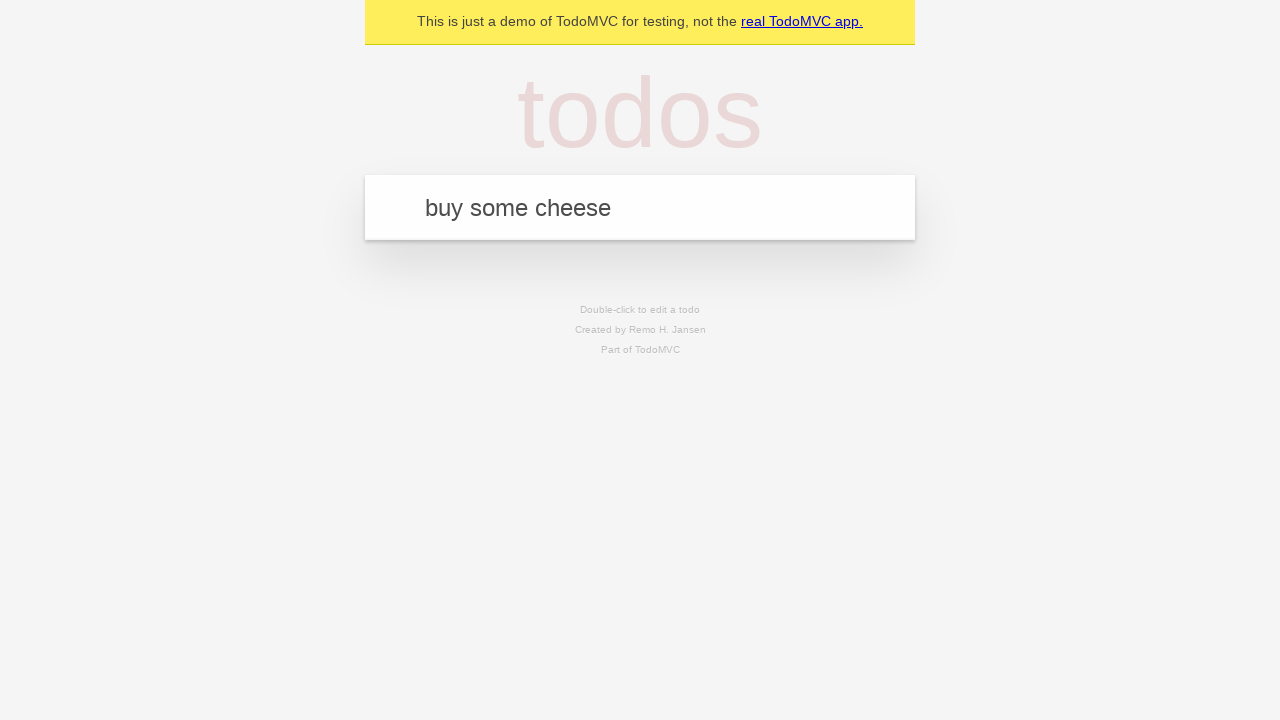

Pressed Enter to create first todo on internal:attr=[placeholder="What needs to be done?"i]
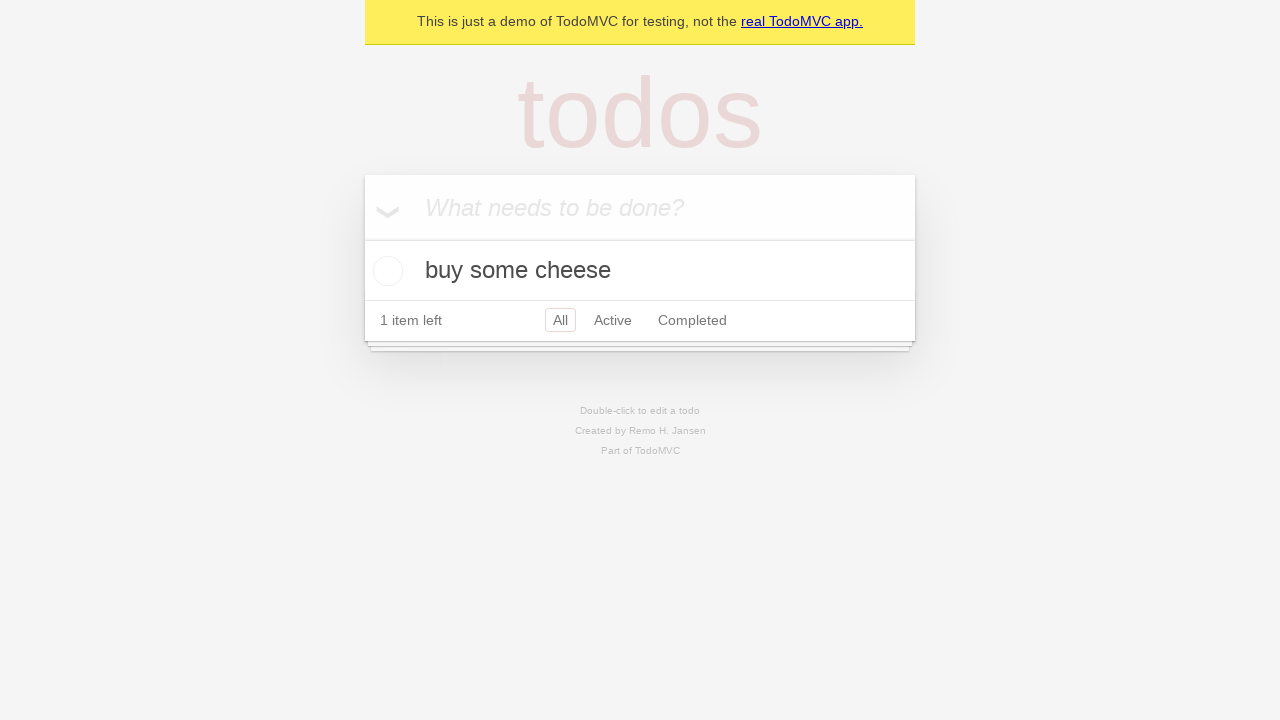

Filled todo input with 'feed the cat' on internal:attr=[placeholder="What needs to be done?"i]
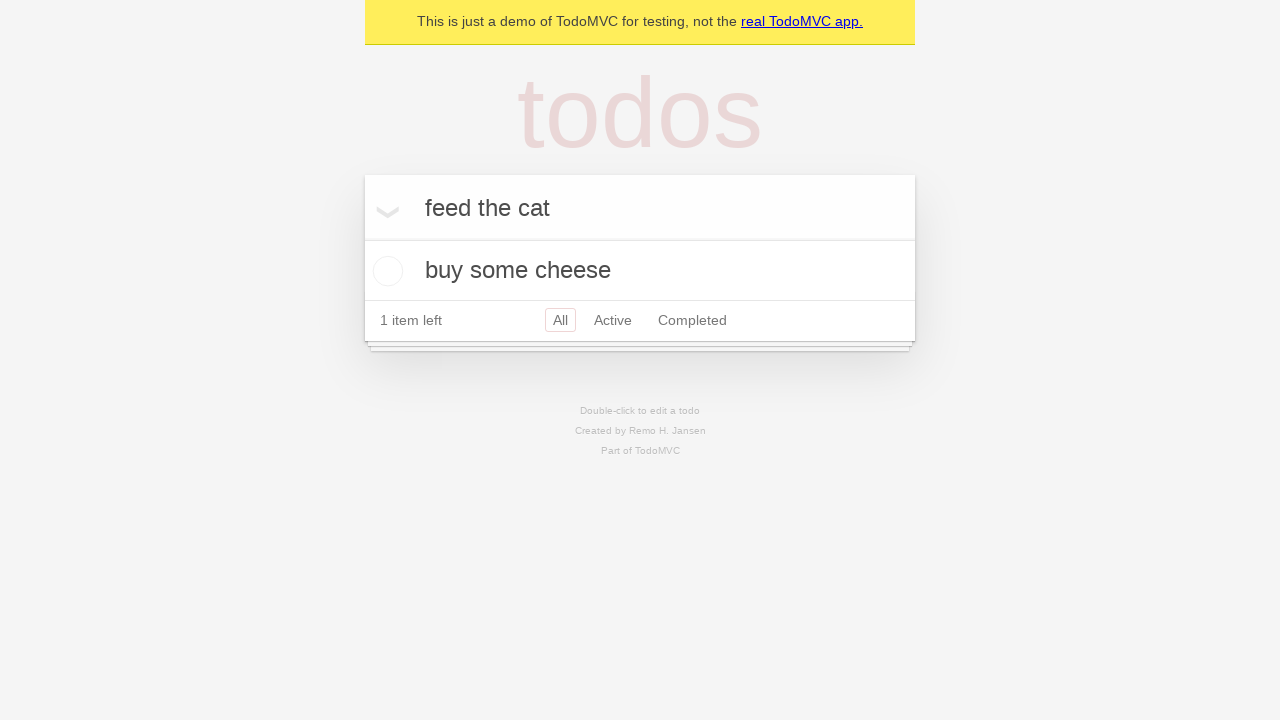

Pressed Enter to create second todo on internal:attr=[placeholder="What needs to be done?"i]
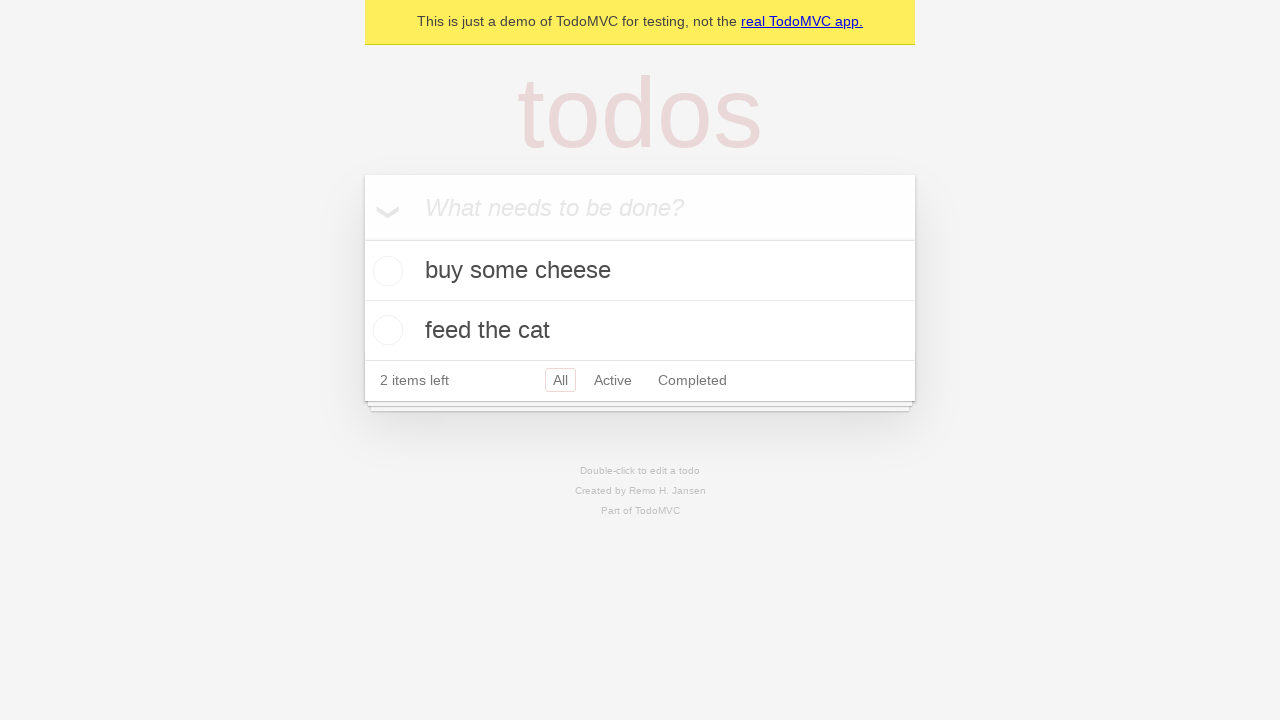

Filled todo input with 'book a doctors appointment' on internal:attr=[placeholder="What needs to be done?"i]
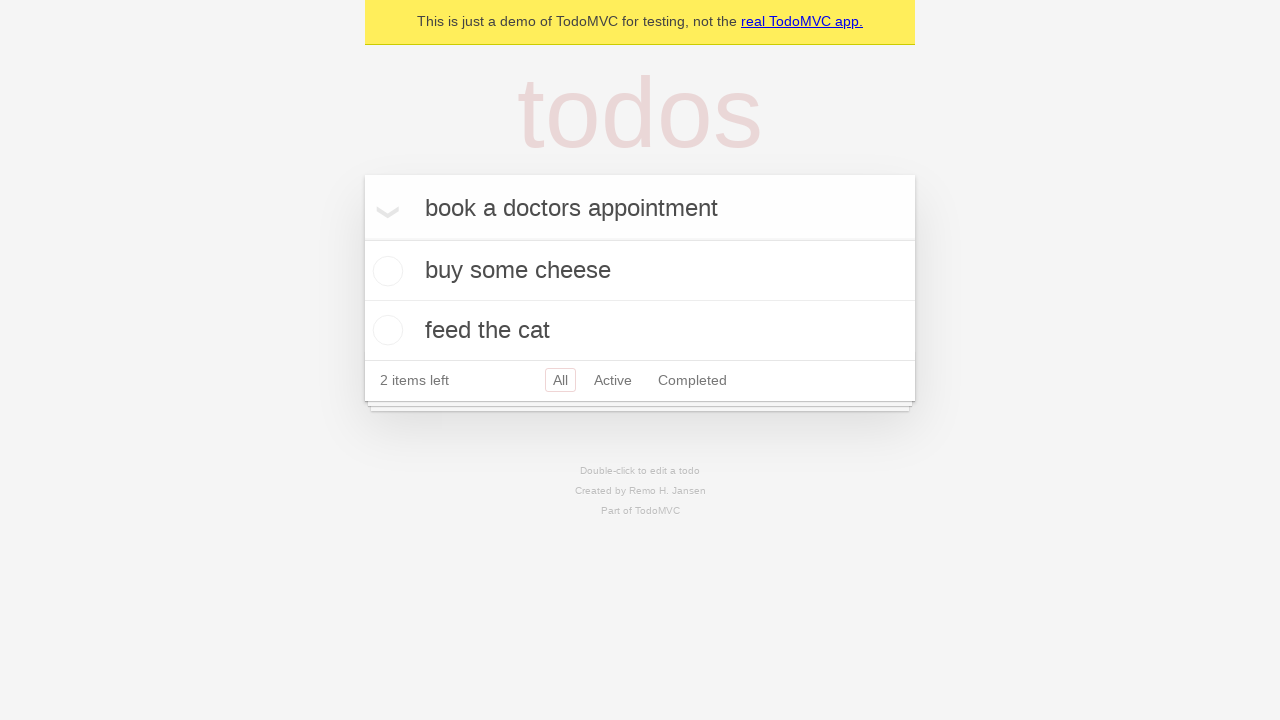

Pressed Enter to create third todo on internal:attr=[placeholder="What needs to be done?"i]
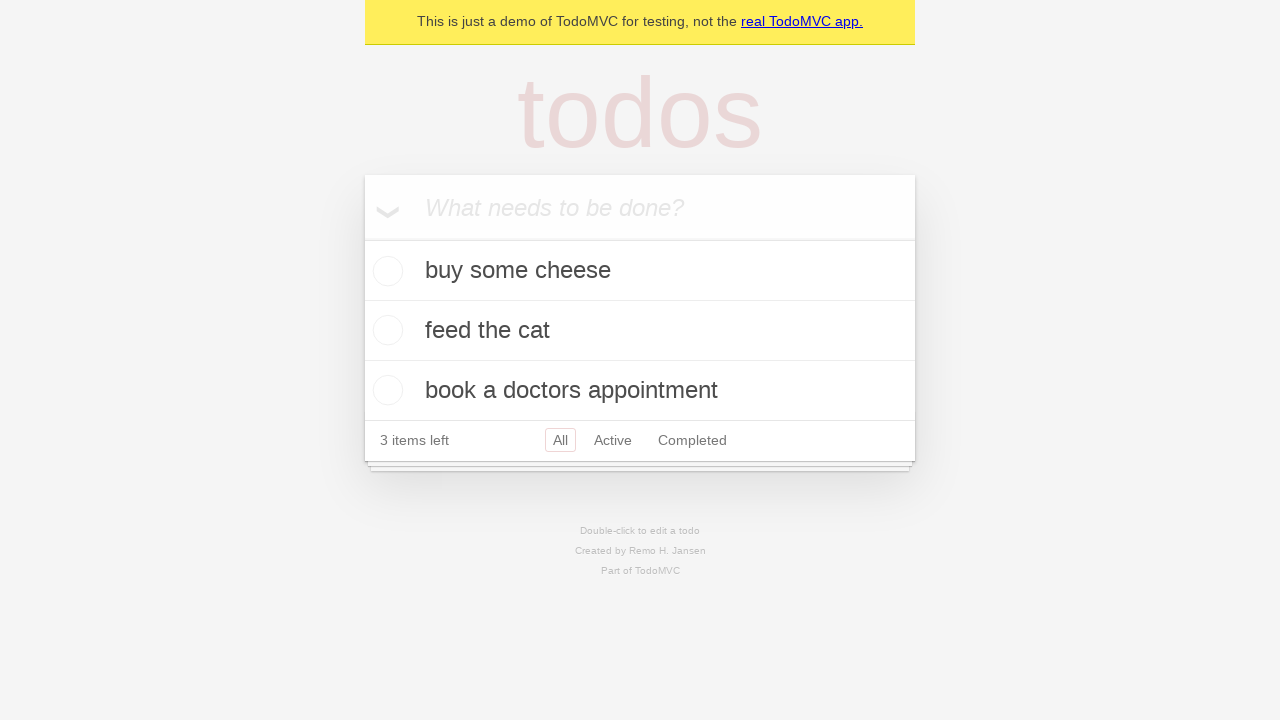

Double-clicked second todo to enter edit mode at (640, 331) on internal:testid=[data-testid="todo-item"s] >> nth=1
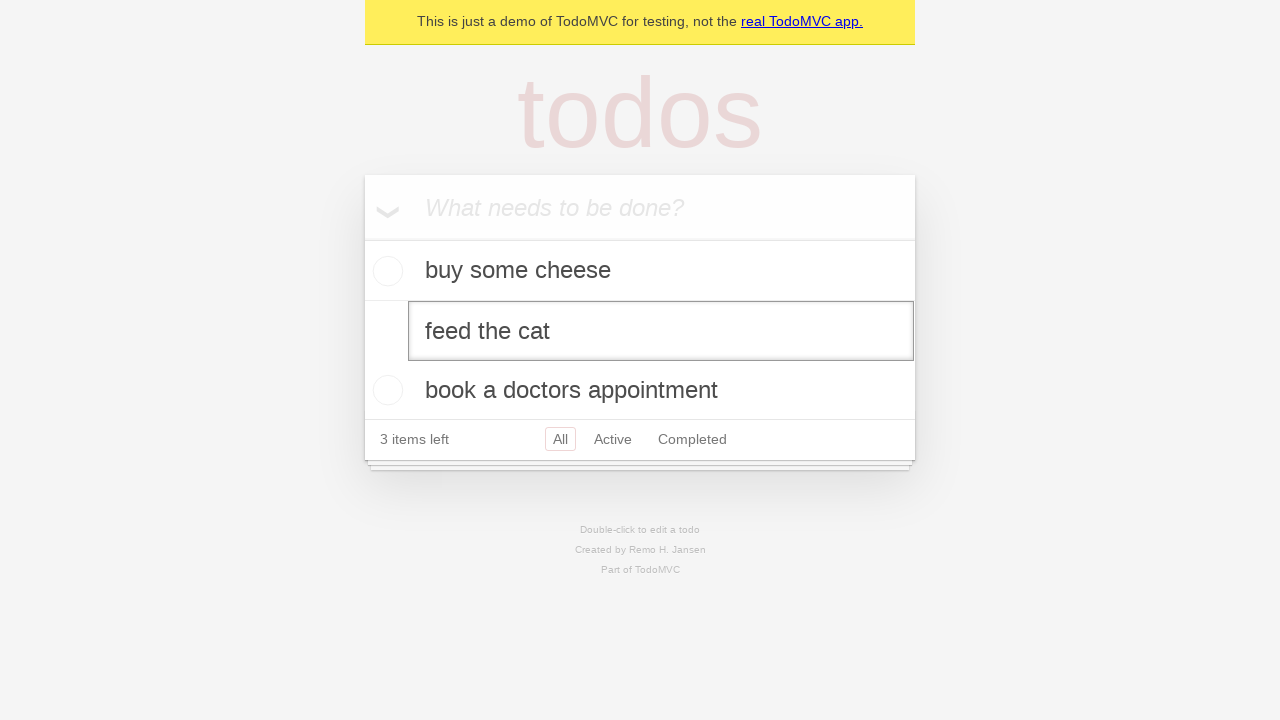

Changed second todo text to 'buy some sausages' on internal:testid=[data-testid="todo-item"s] >> nth=1 >> internal:role=textbox[nam
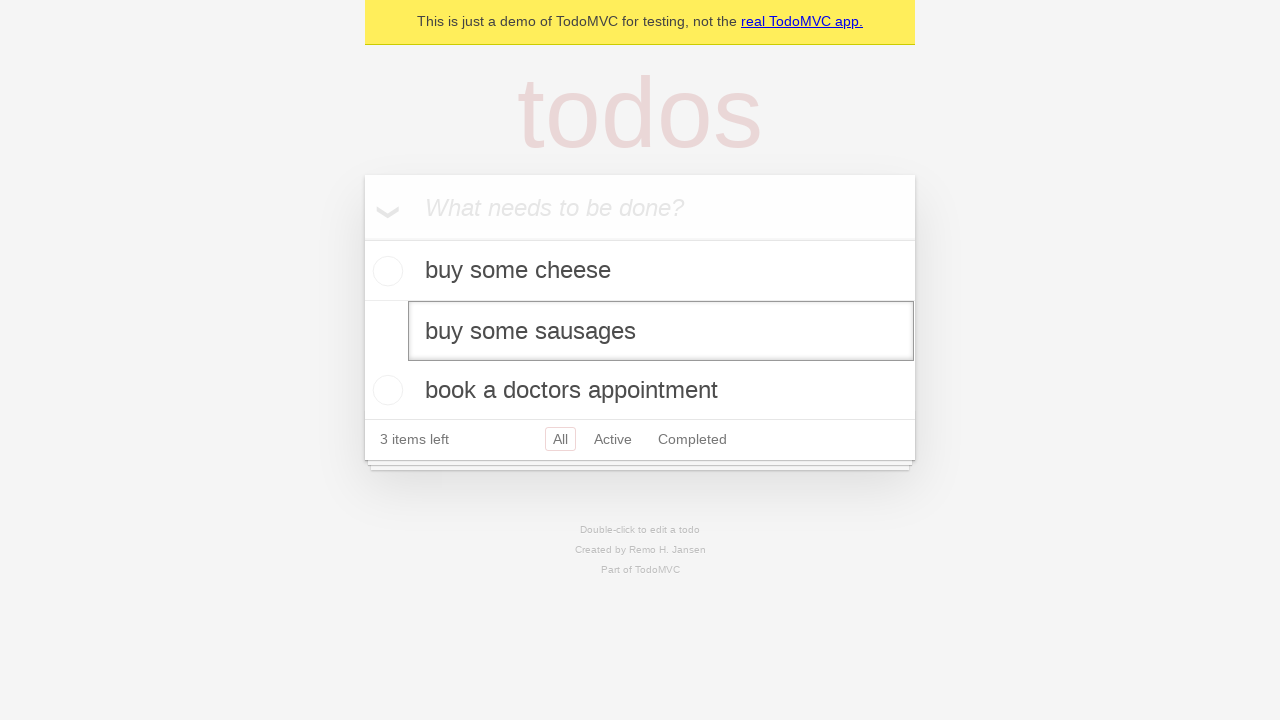

Dispatched blur event to save todo edits
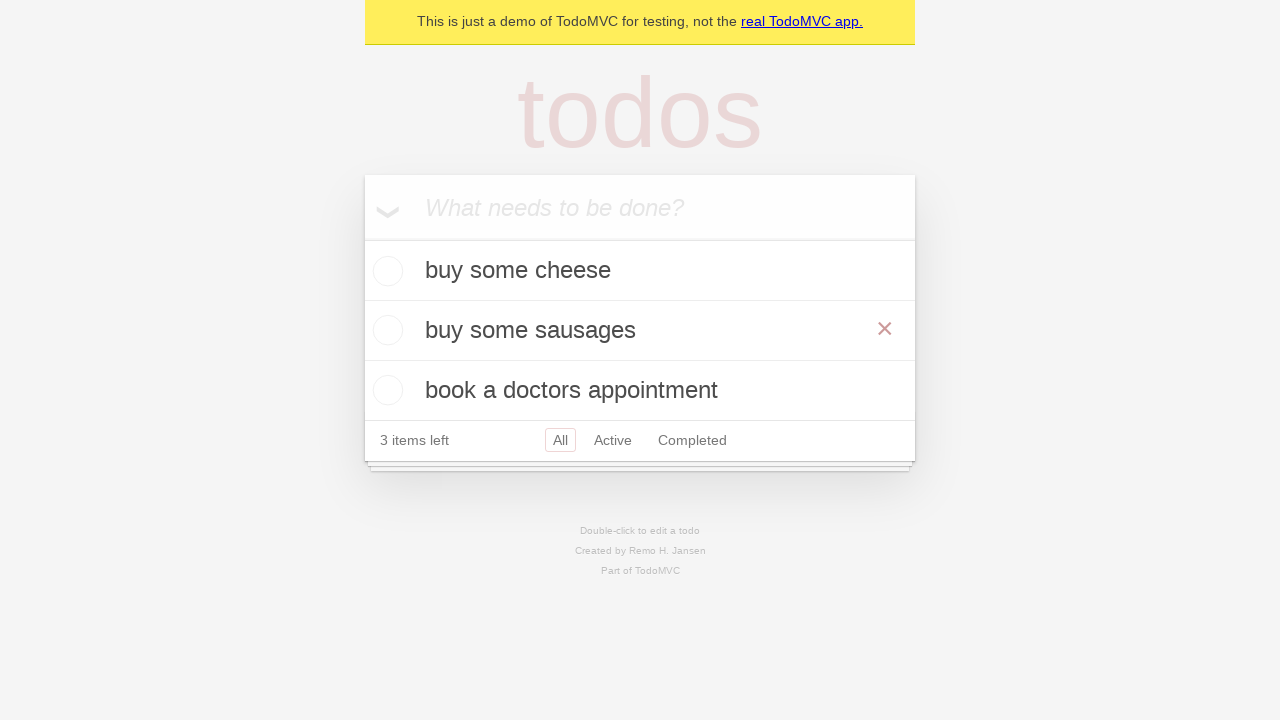

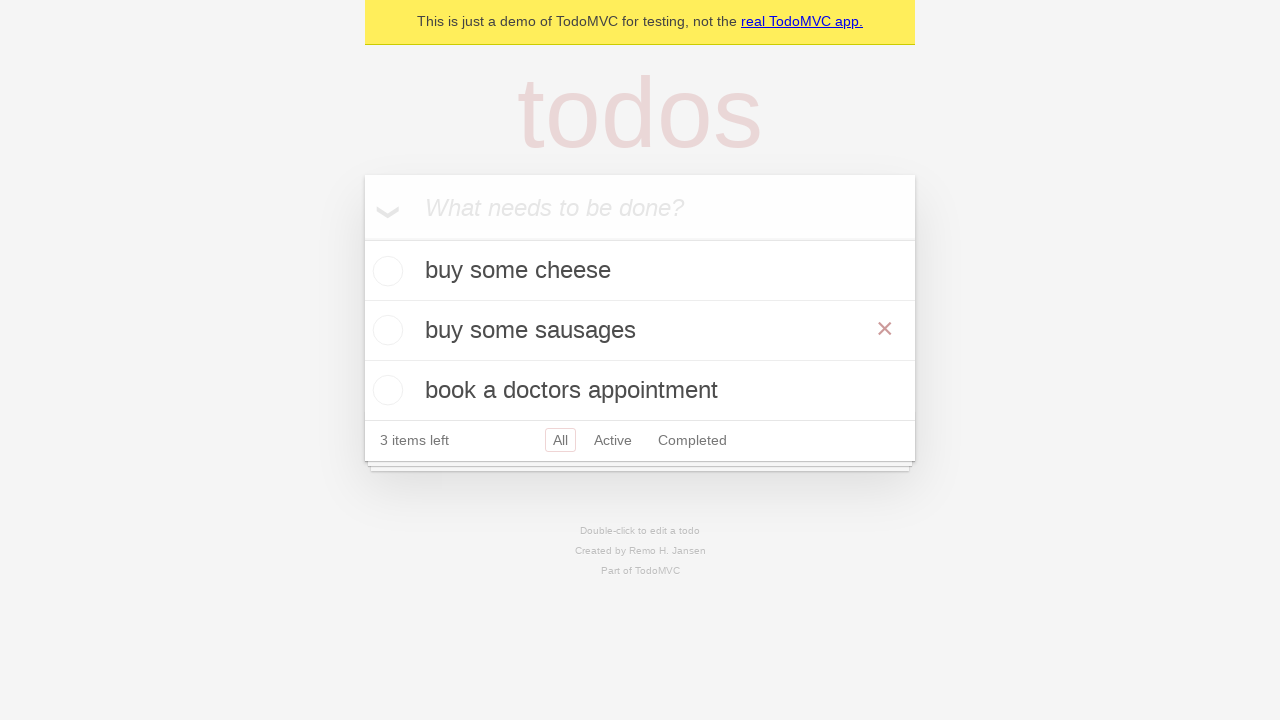